Tests dynamic loading functionality by clicking a start button and waiting for content to be displayed after loading completes

Starting URL: https://automationfc.github.io/dynamic-loading/

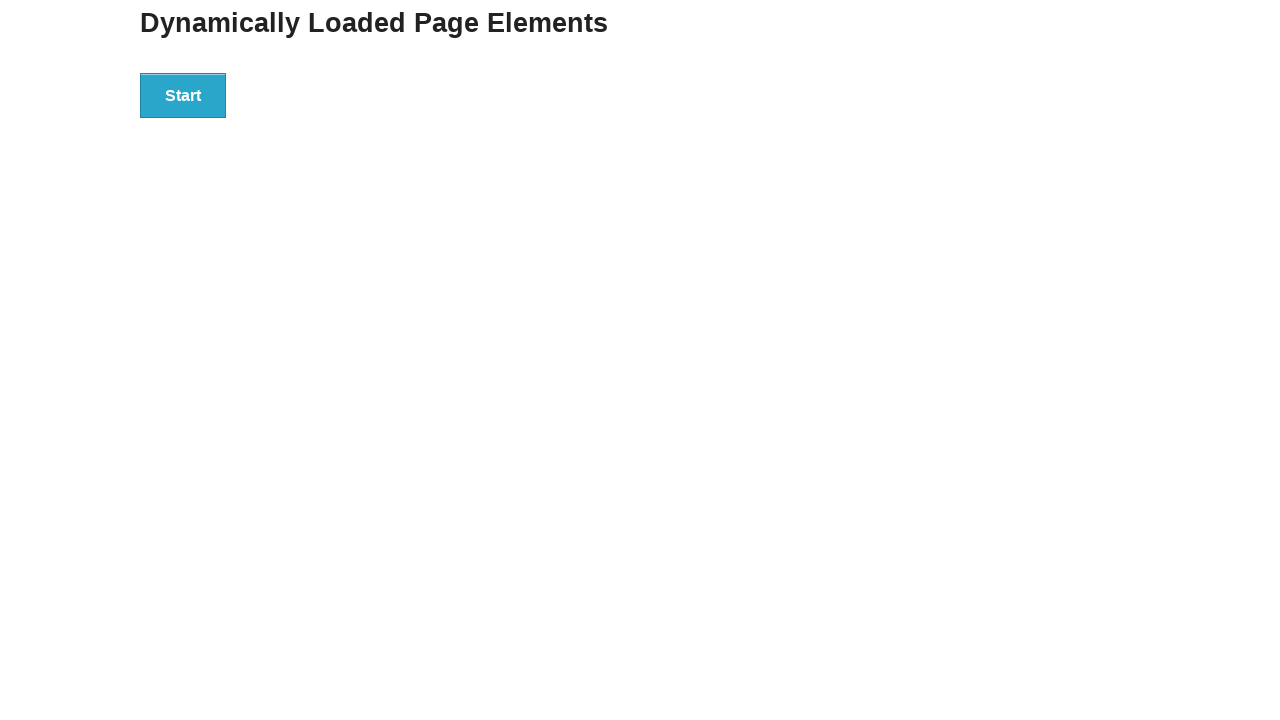

Clicked start button to trigger dynamic loading at (183, 95) on xpath=//button
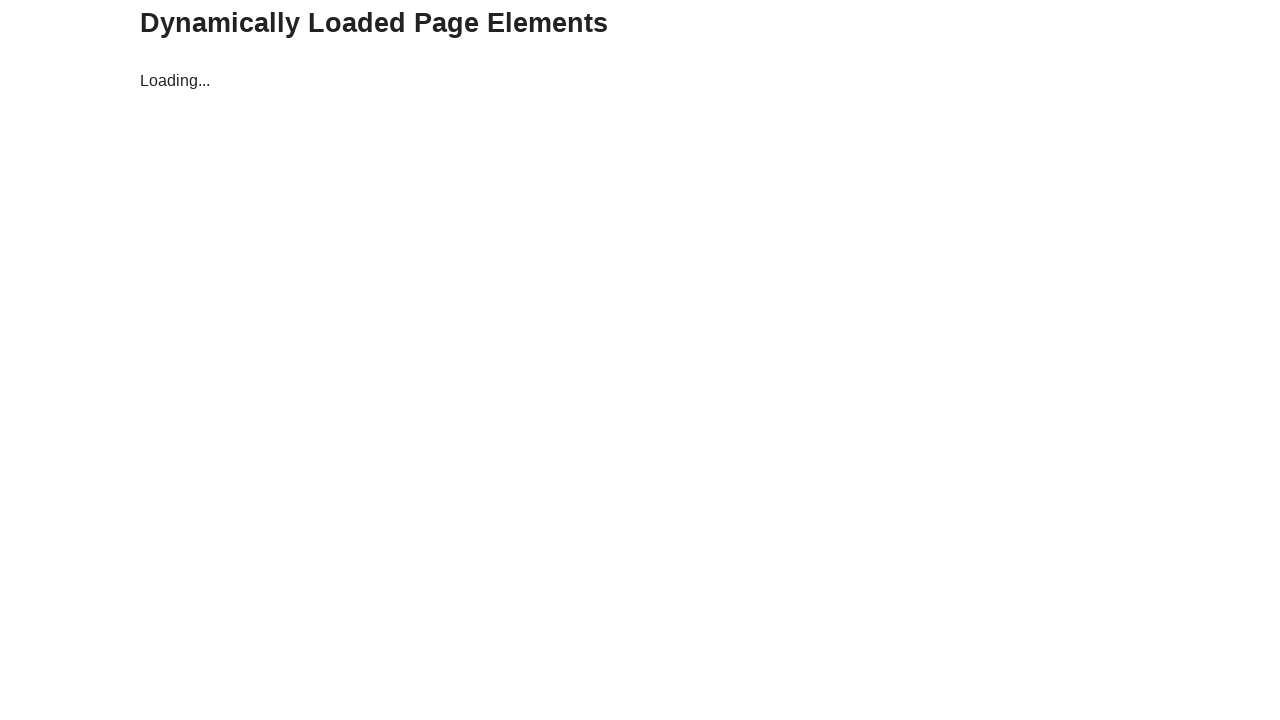

Dynamic content loaded - h4 element is now visible
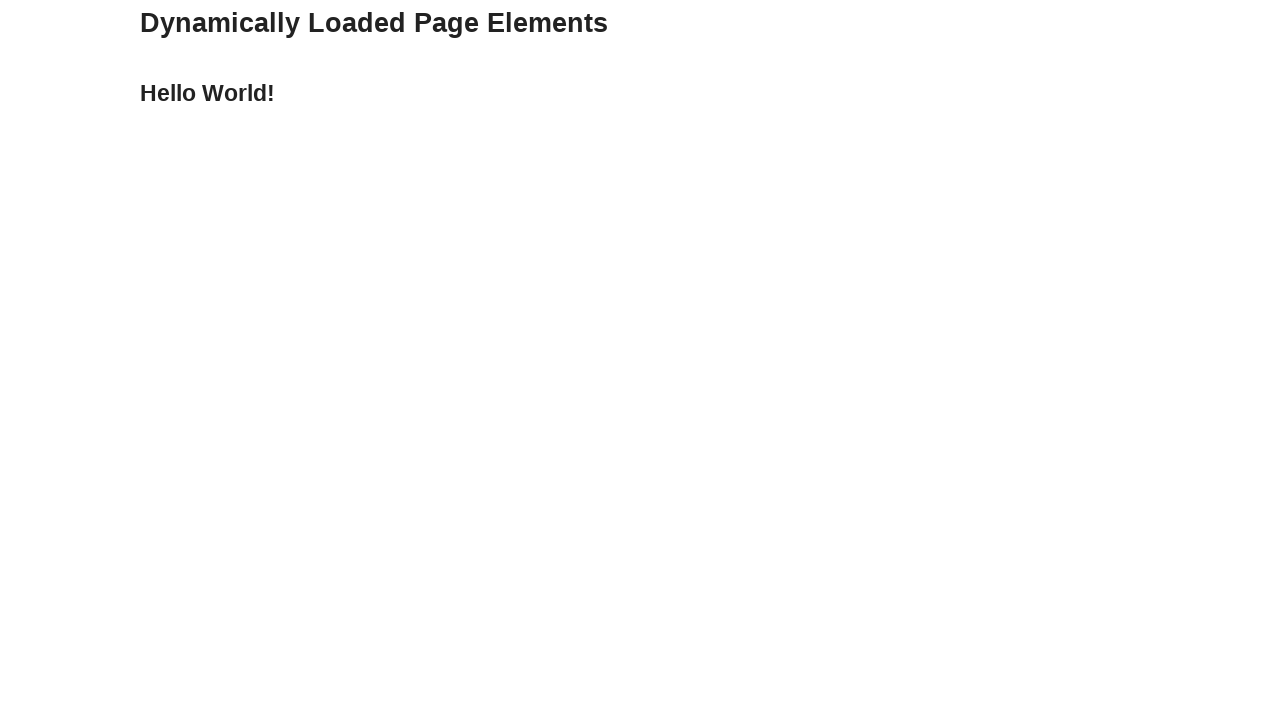

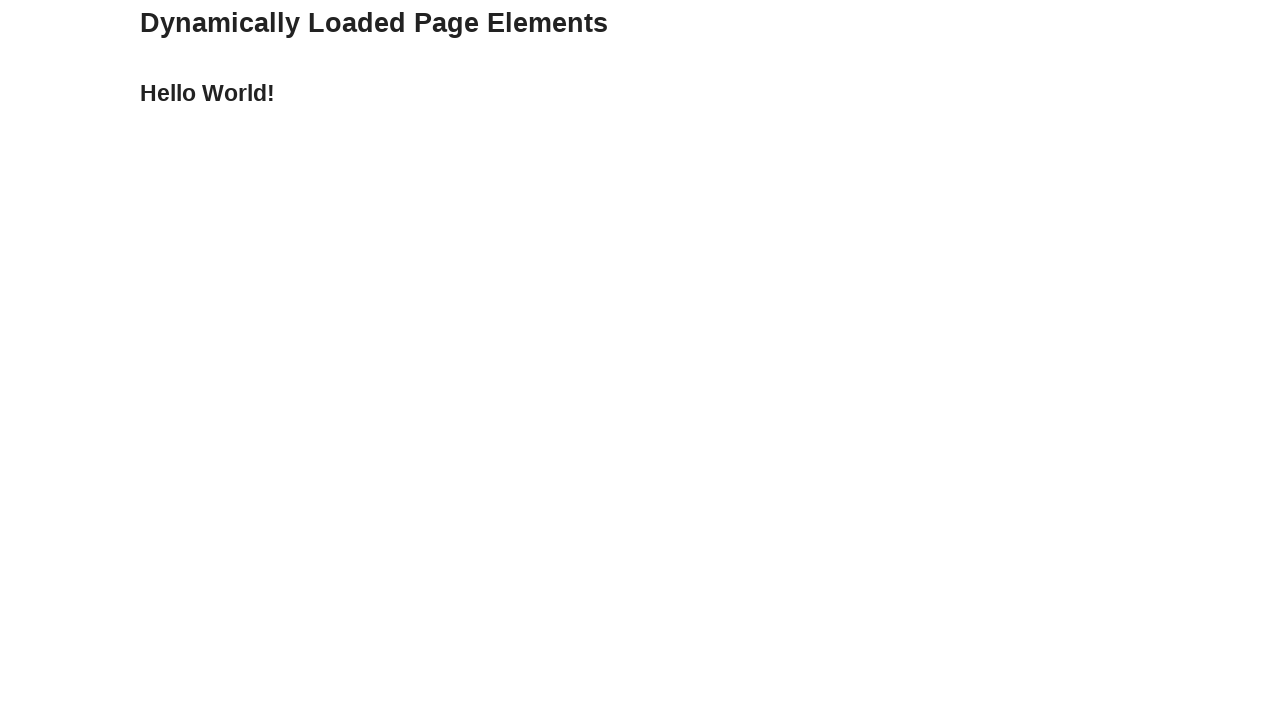